Fills out the order form with customer information including name, address, and payment details

Starting URL: https://www.demoblaze.com/cart.html

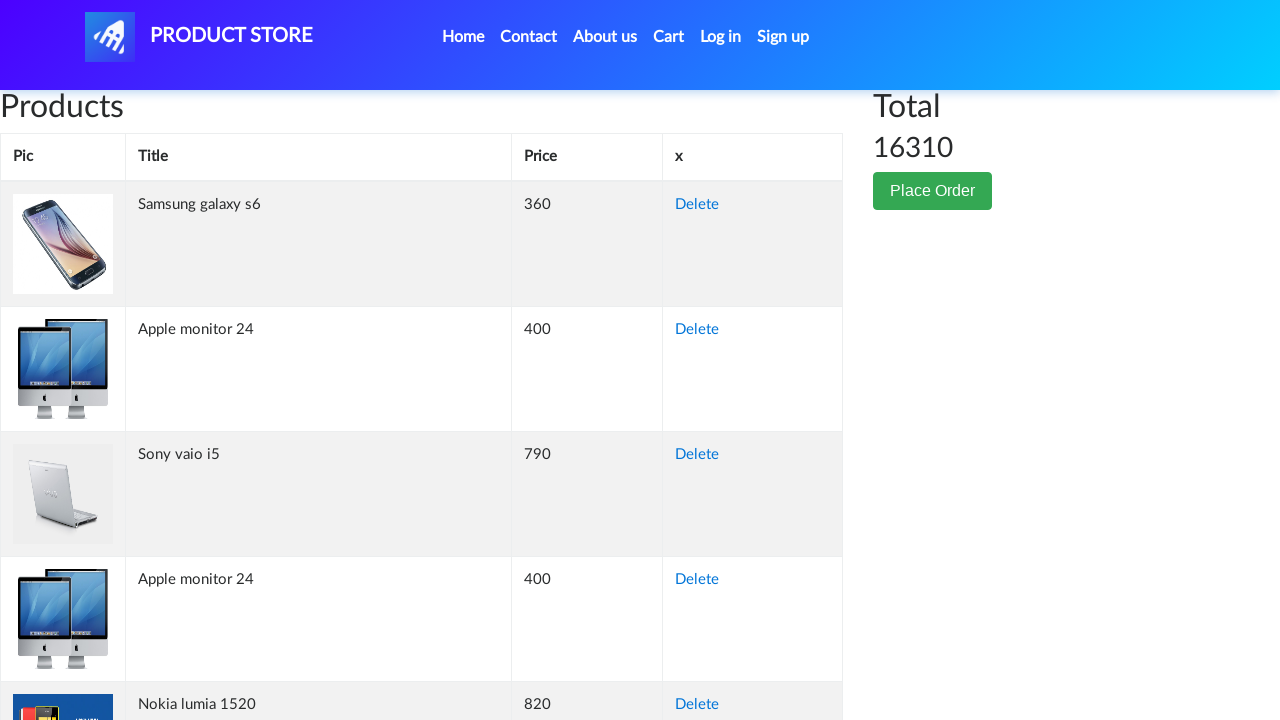

Clicked place order button at (933, 191) on #page-wrapper > div > div.col-lg-1 > button
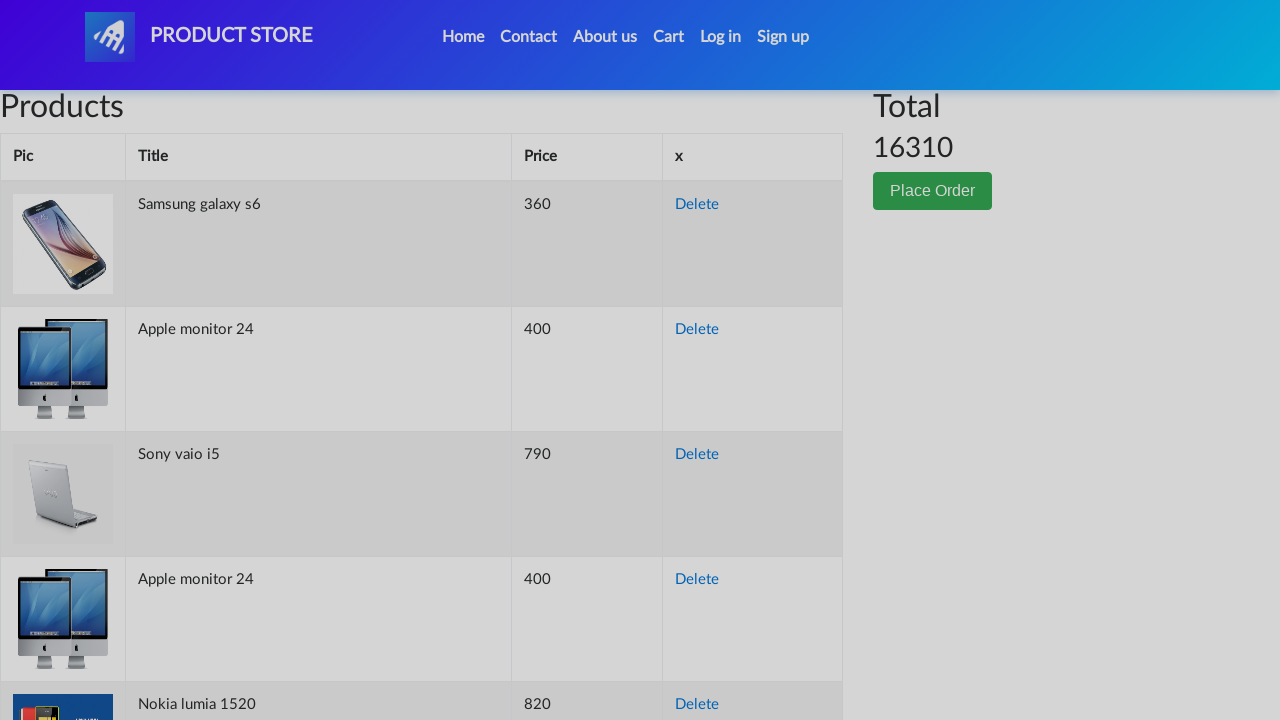

Order modal appeared
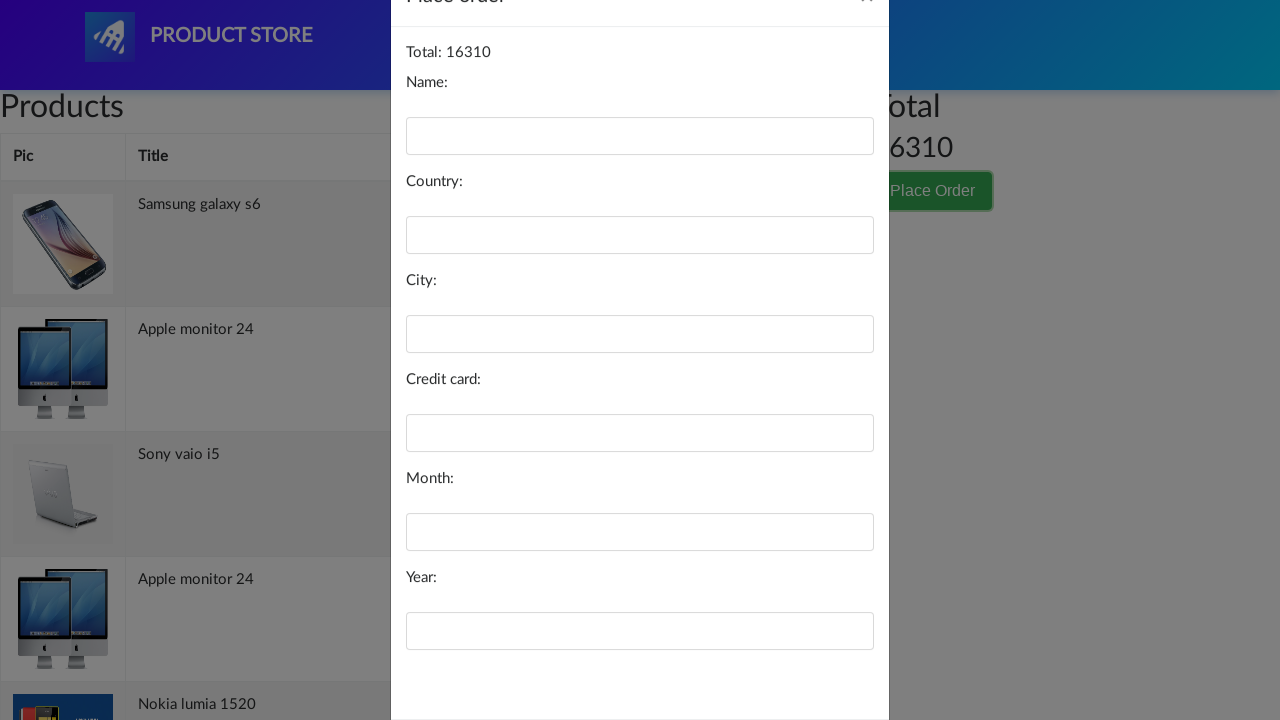

Filled customer name field with 'John Smith' on #name
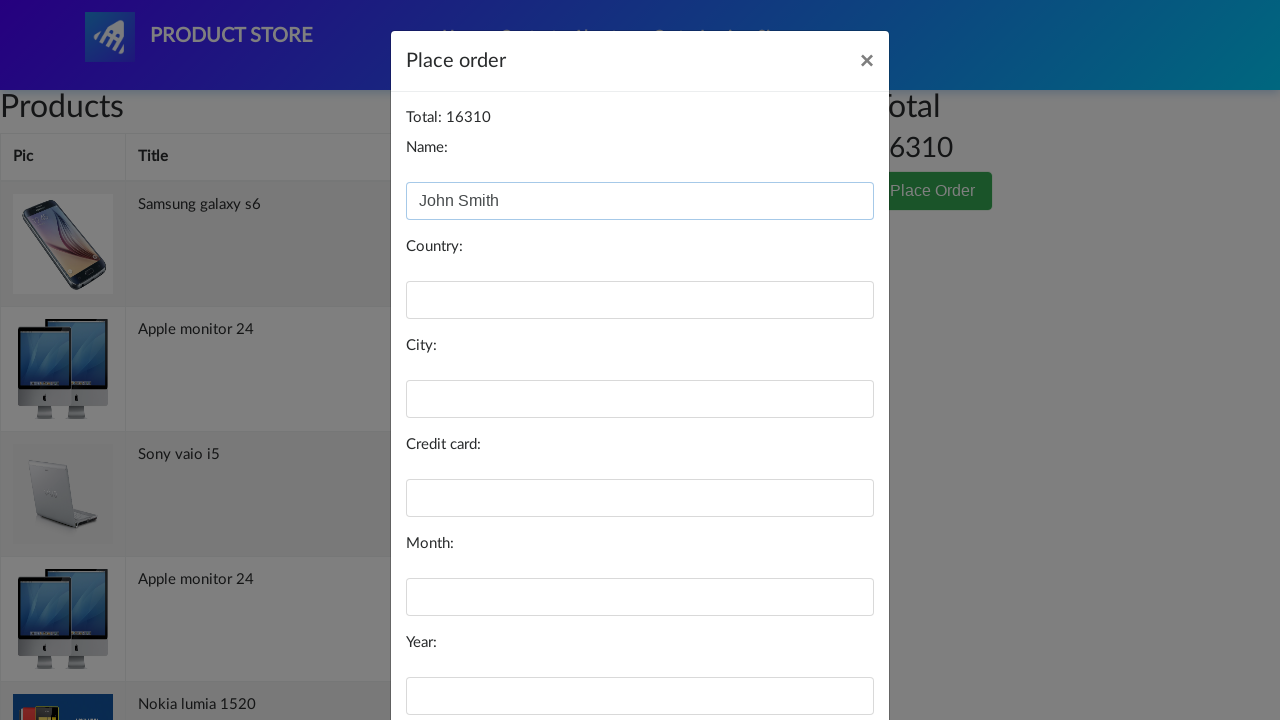

Filled country field with 'United States' on #country
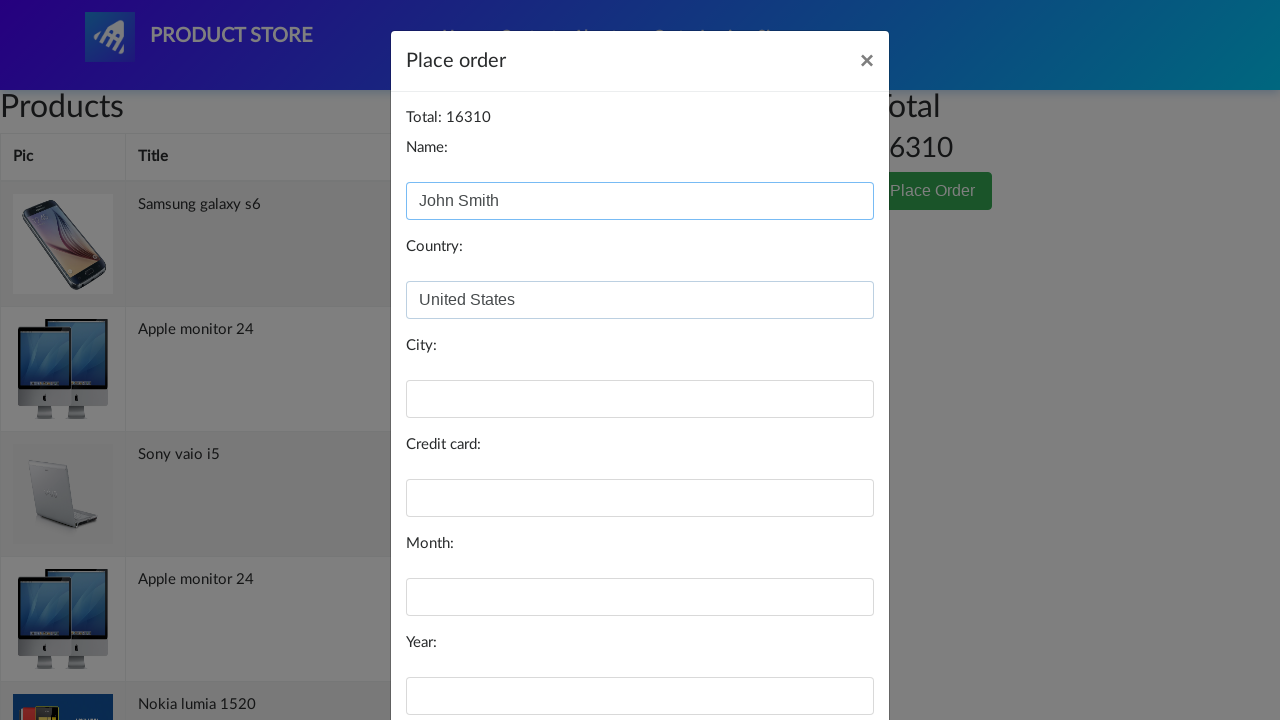

Filled city field with 'New York' on #city
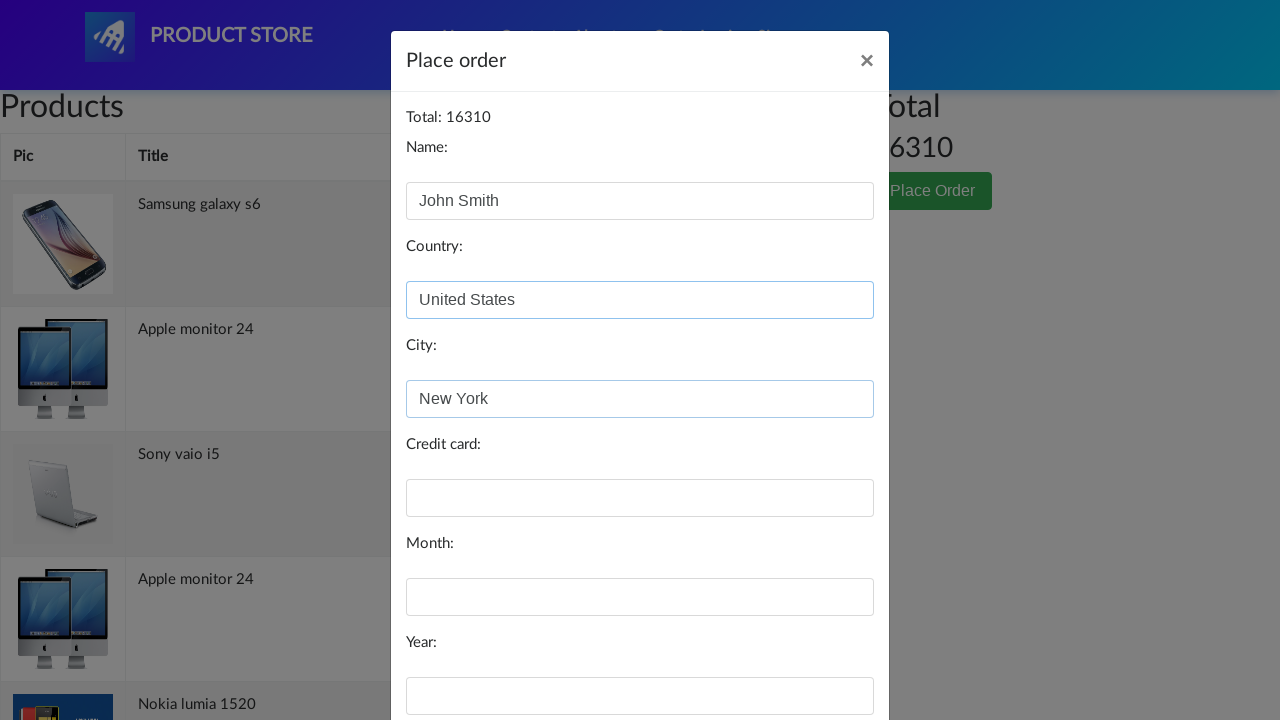

Filled credit card field with payment card number on #card
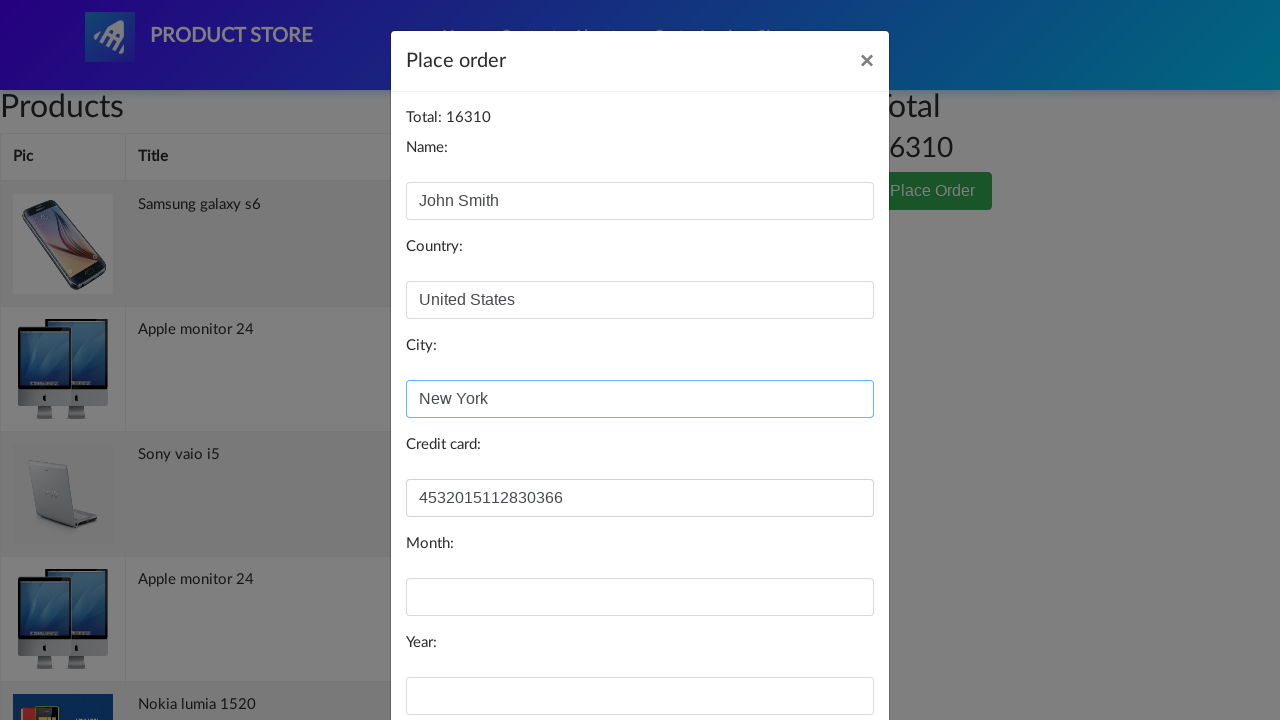

Filled expiration month field with 'November' on #month
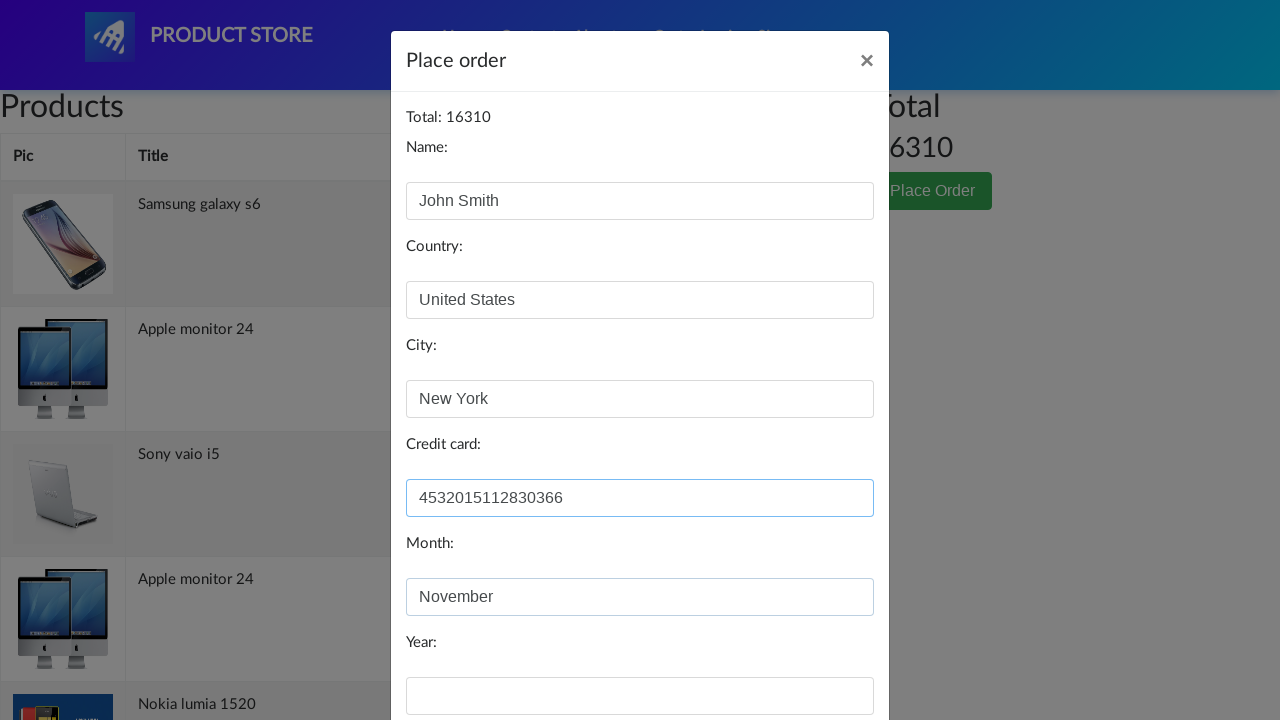

Filled expiration year field with '2025' on #year
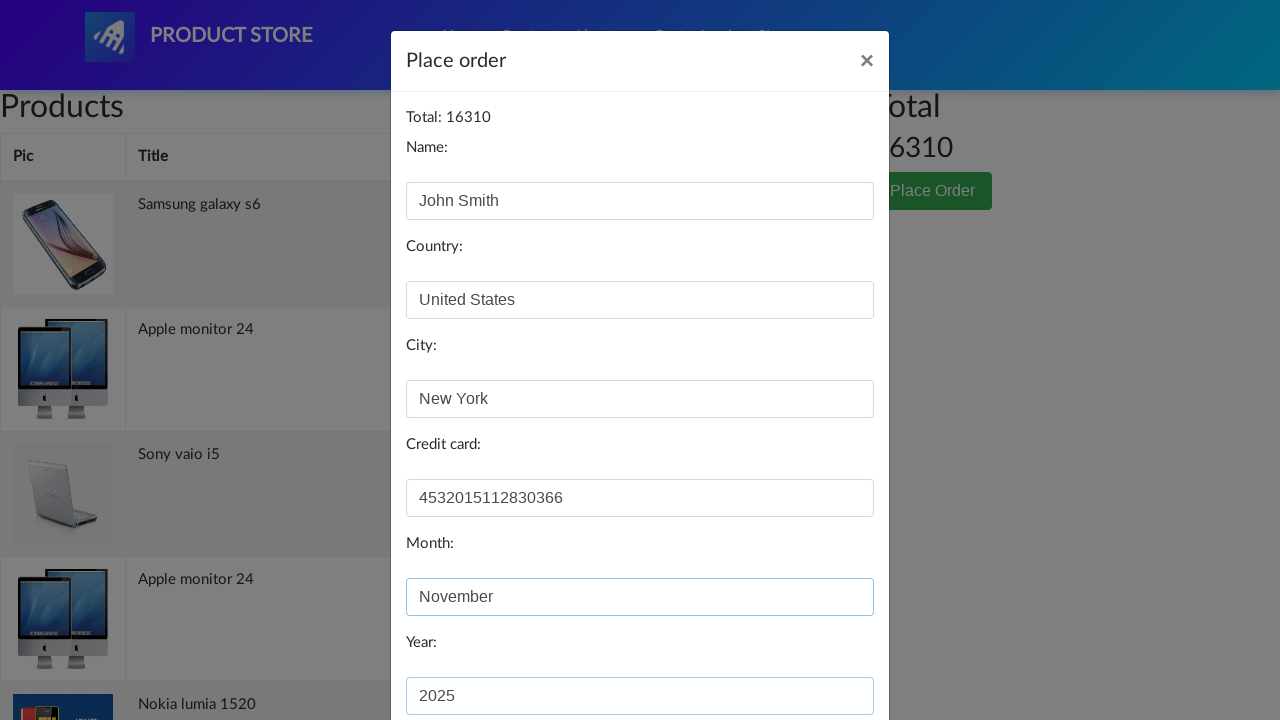

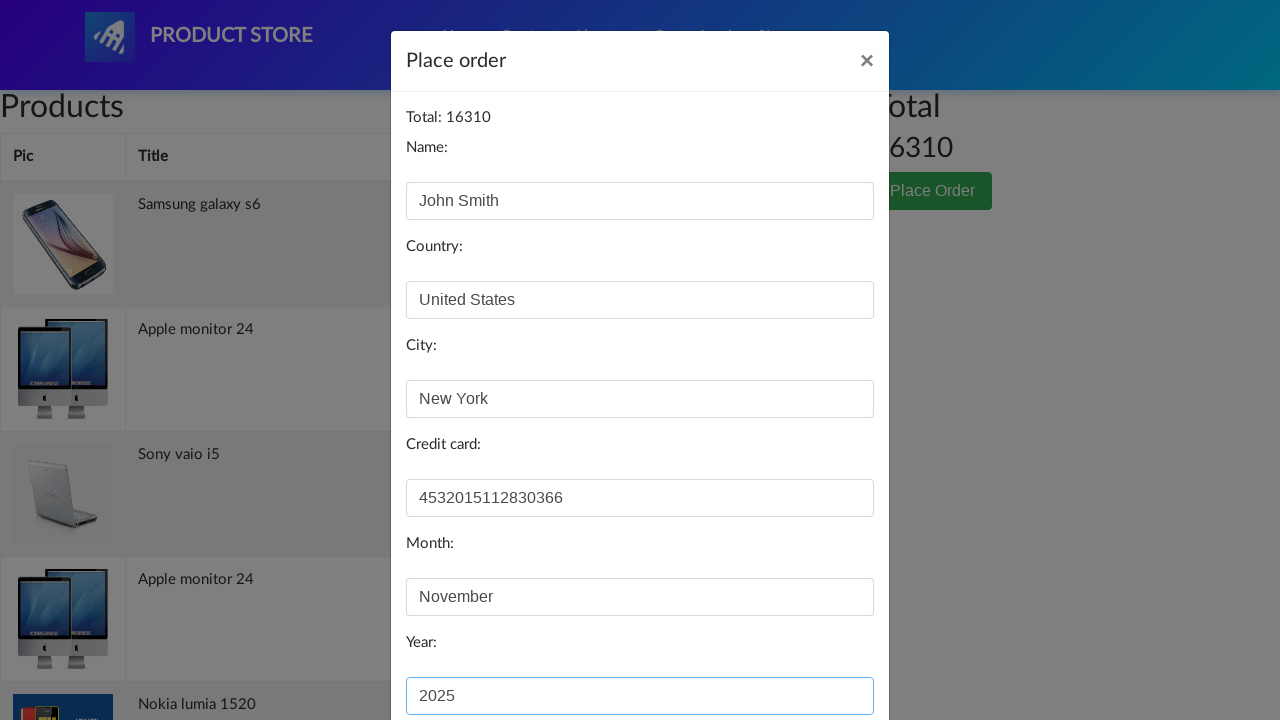